Tests handling of a simple alert dialog by clicking an alert button and accepting the alert box

Starting URL: https://testautomationpractice.blogspot.com/

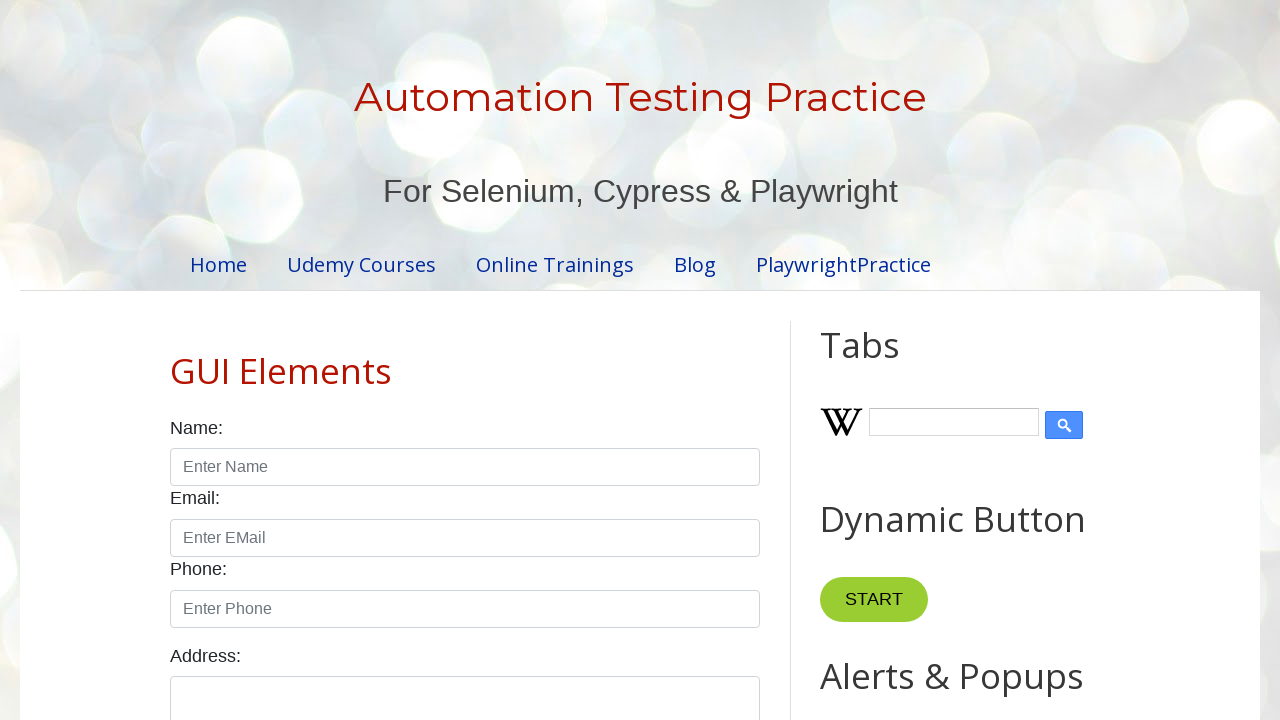

Accepted the alert dialog
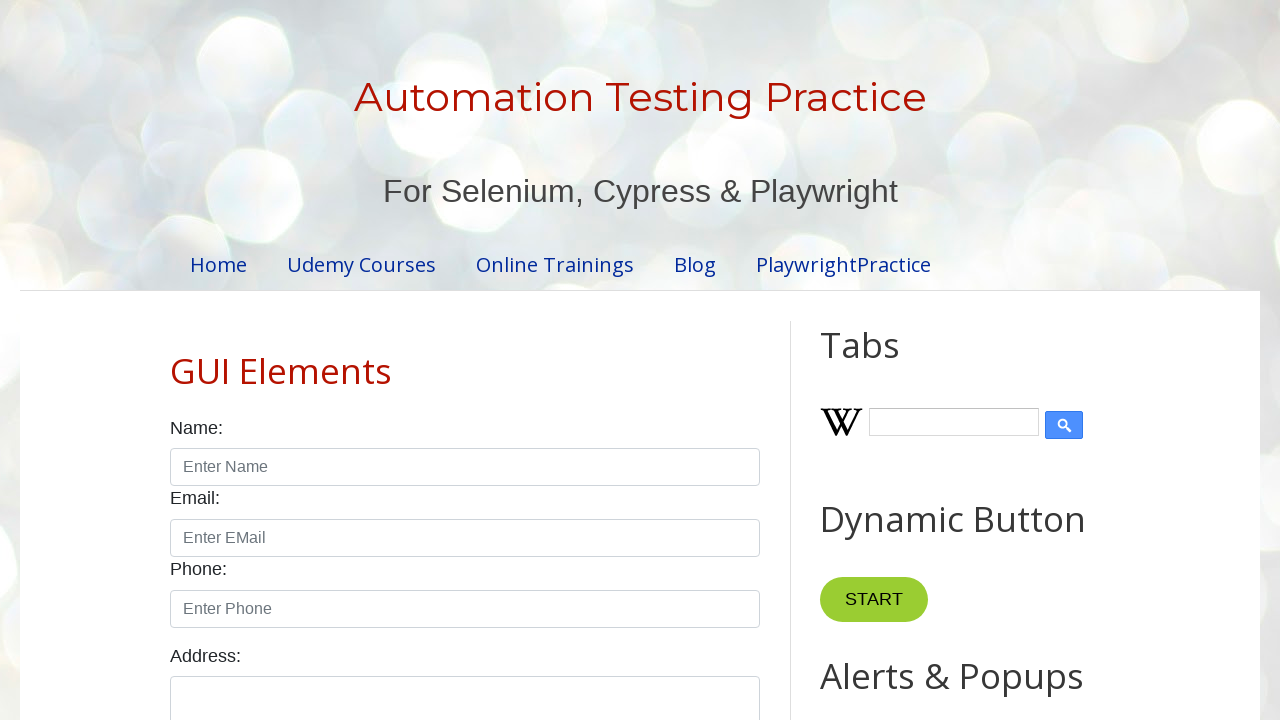

Clicked the alert button at (888, 361) on xpath=//button[@id='alertBtn']
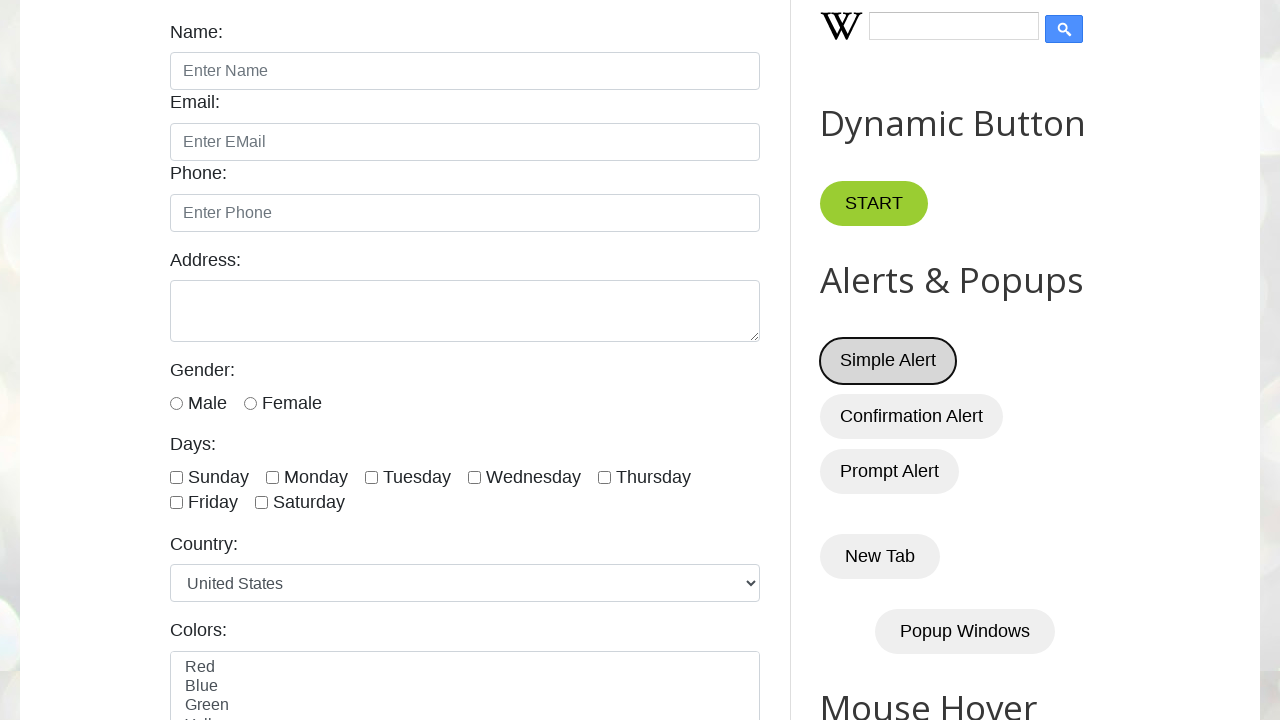

Waited for alert dialog to be handled
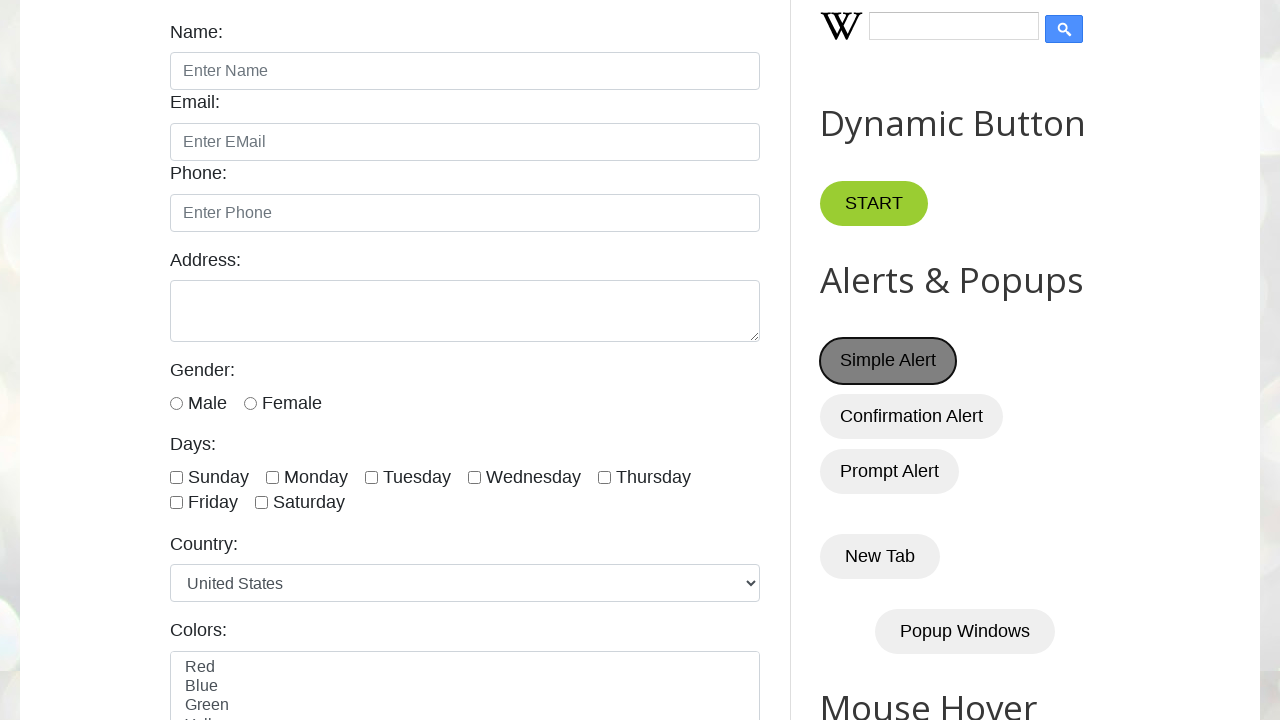

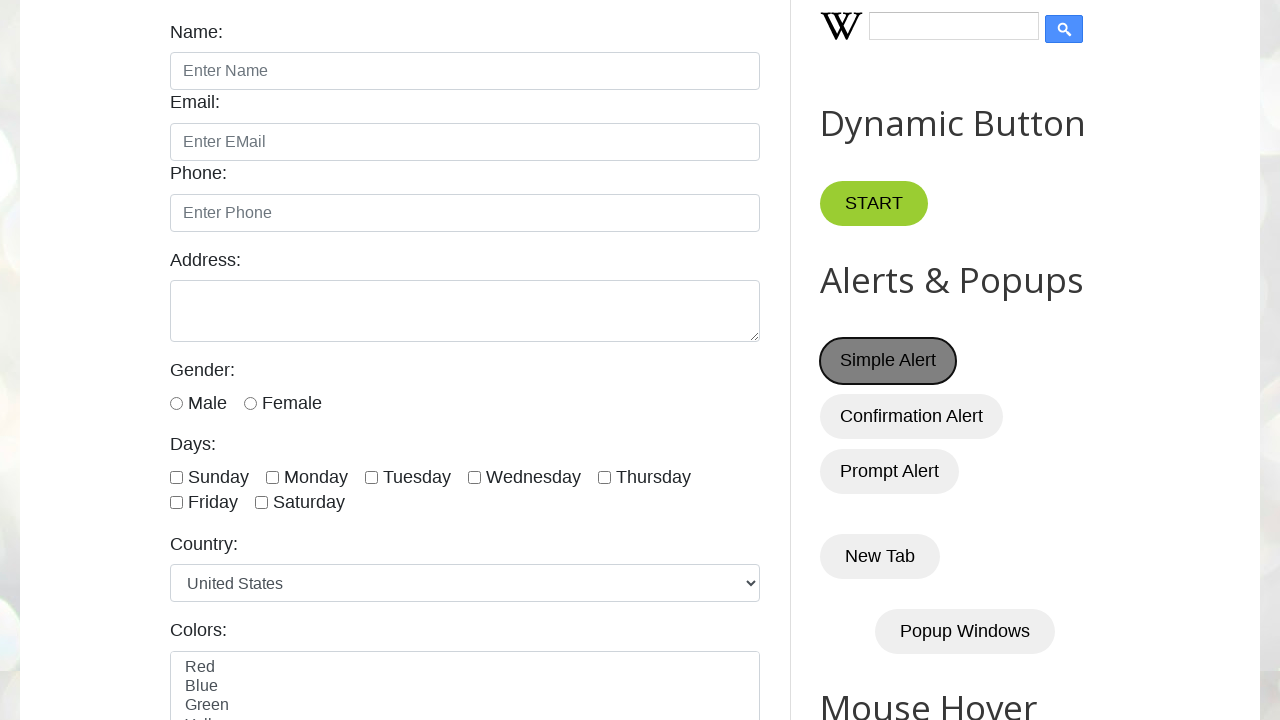